Navigates to WebdriverIO homepage and scrolls to the footer Get Started link

Starting URL: https://webdriver.io

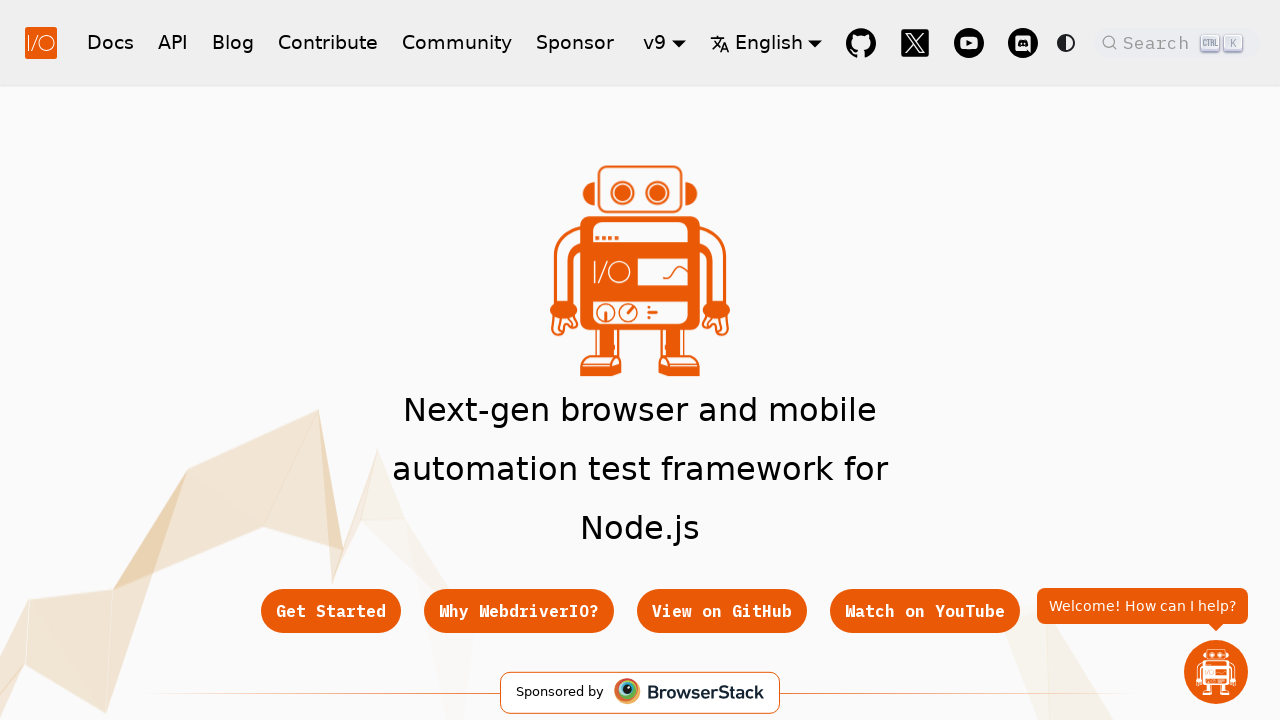

Located footer Get Started link
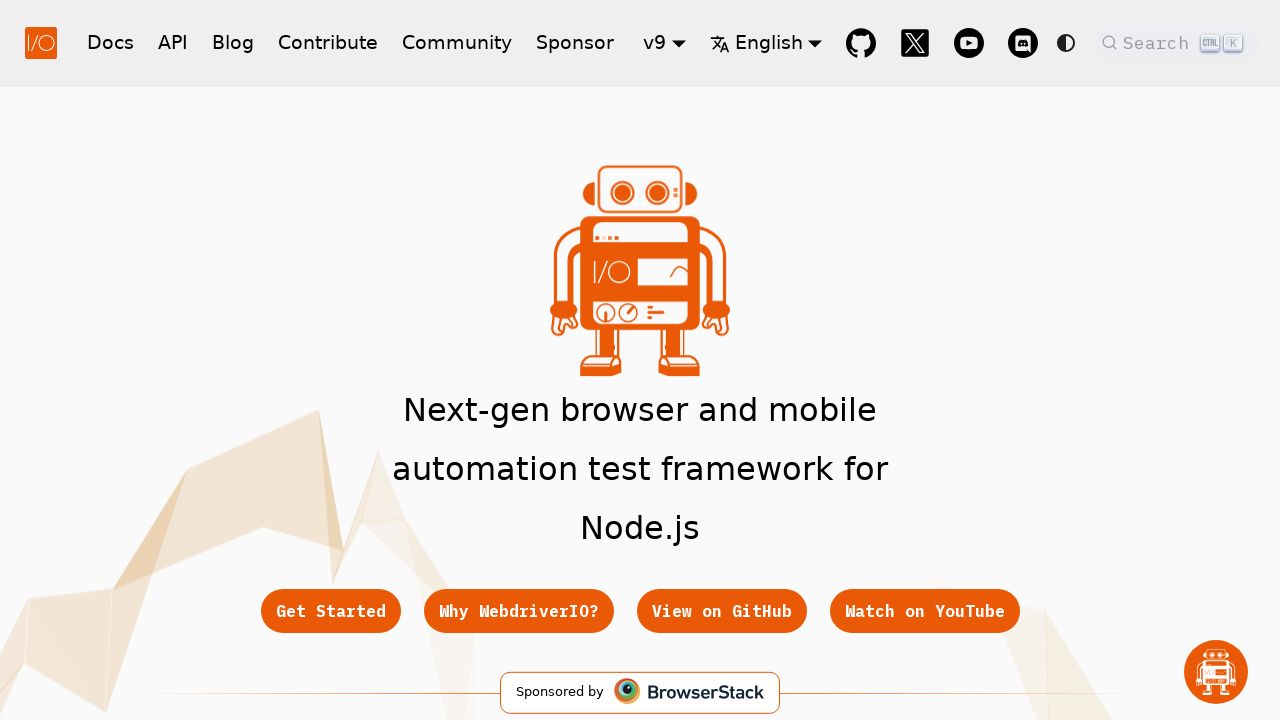

Scrolled to footer Get Started link
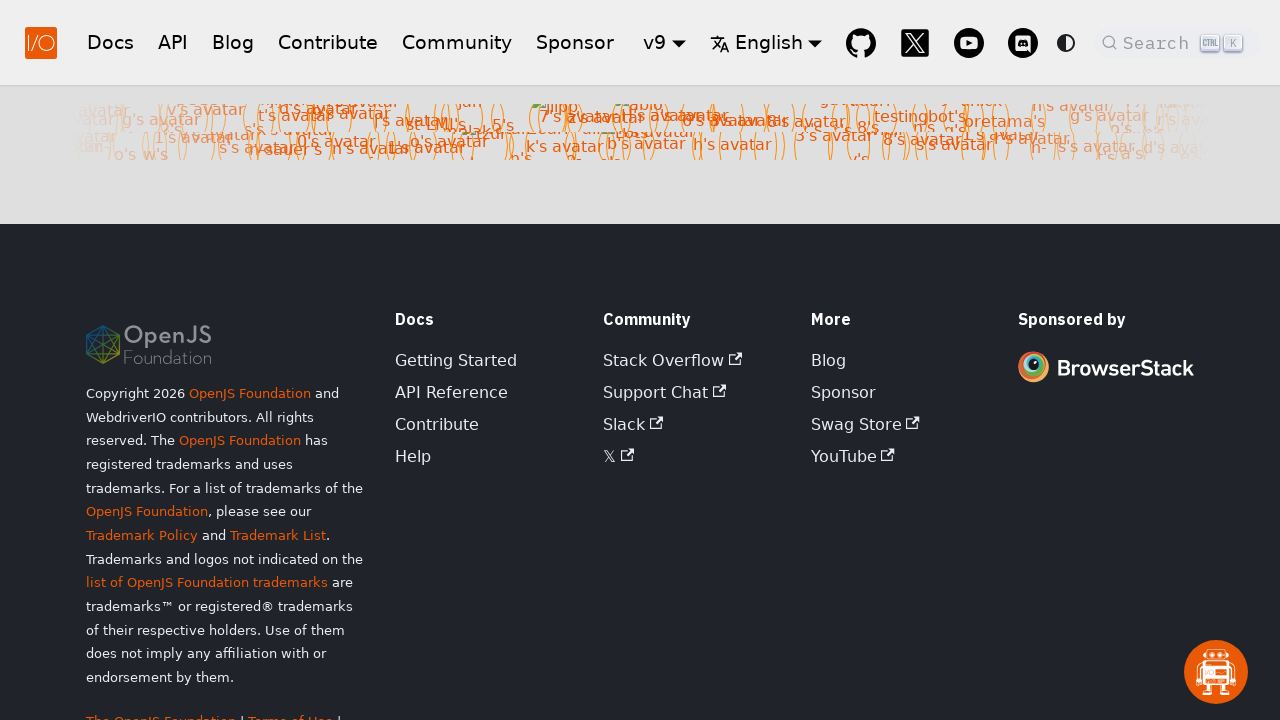

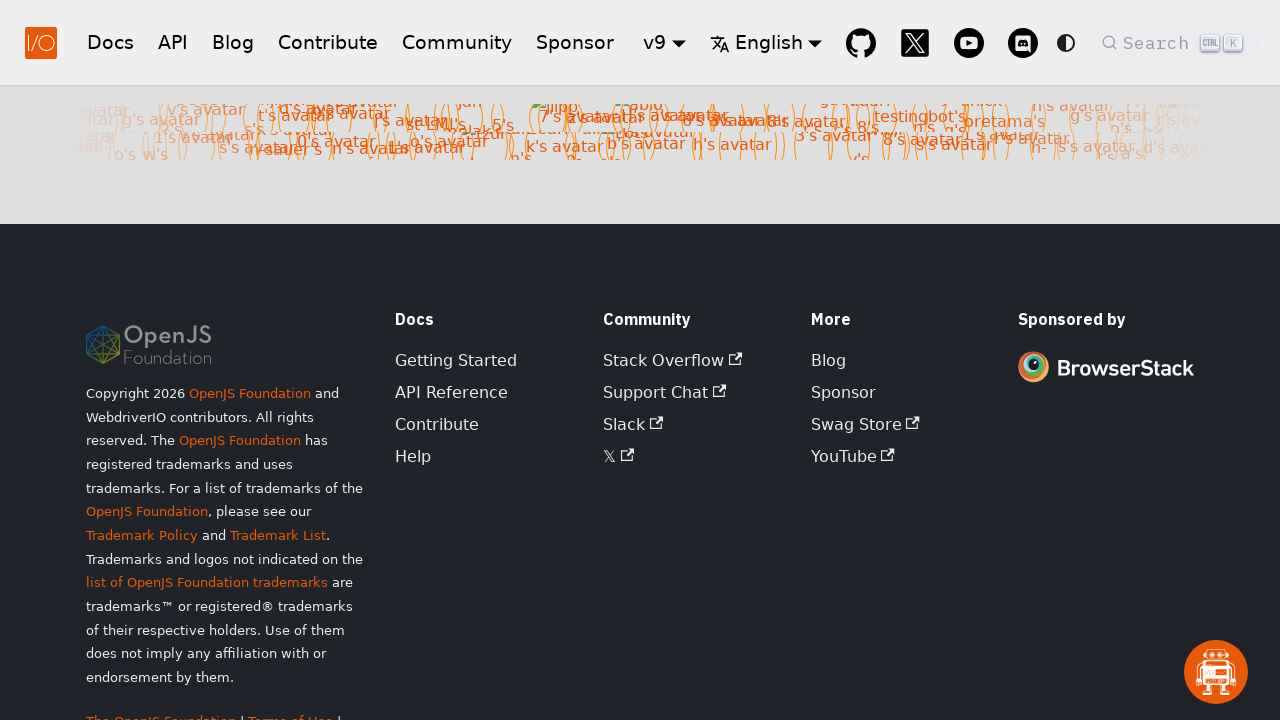